Tests drag and drop functionality by dragging an element and dropping it onto a target droppable area within an iframe

Starting URL: https://jqueryui.com/droppable/

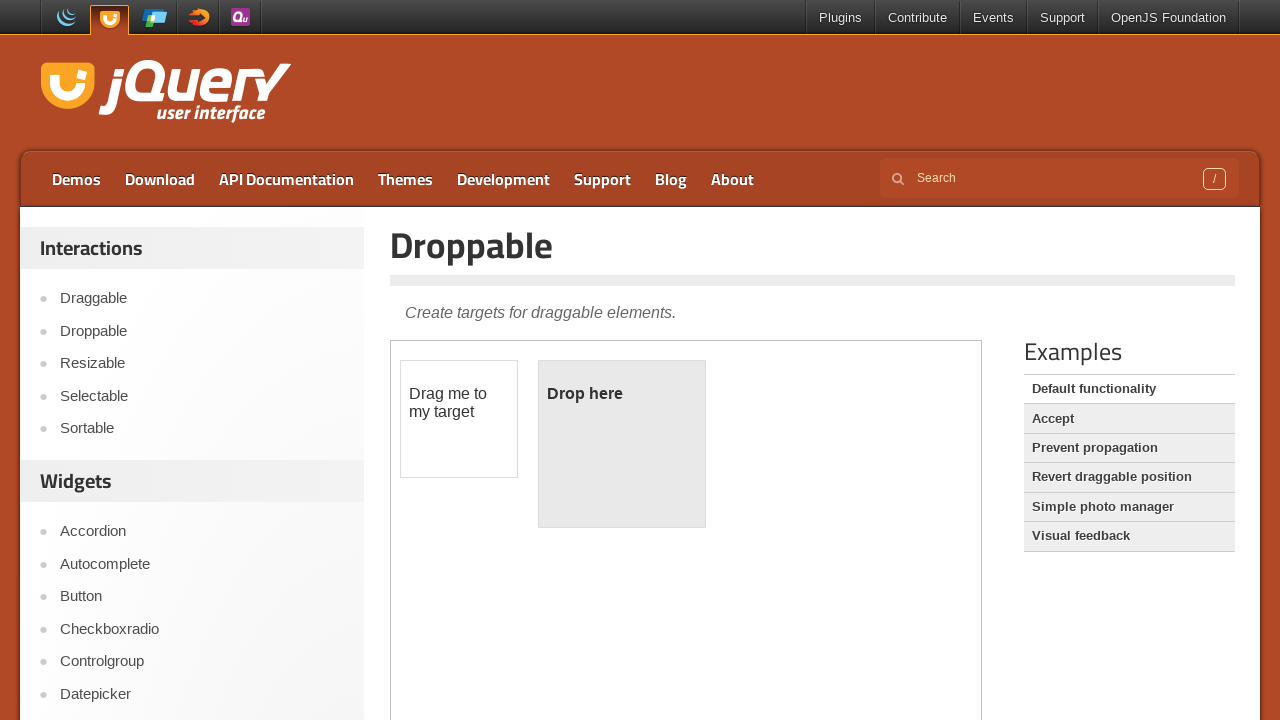

Navigated to jQuery UI droppable demo page
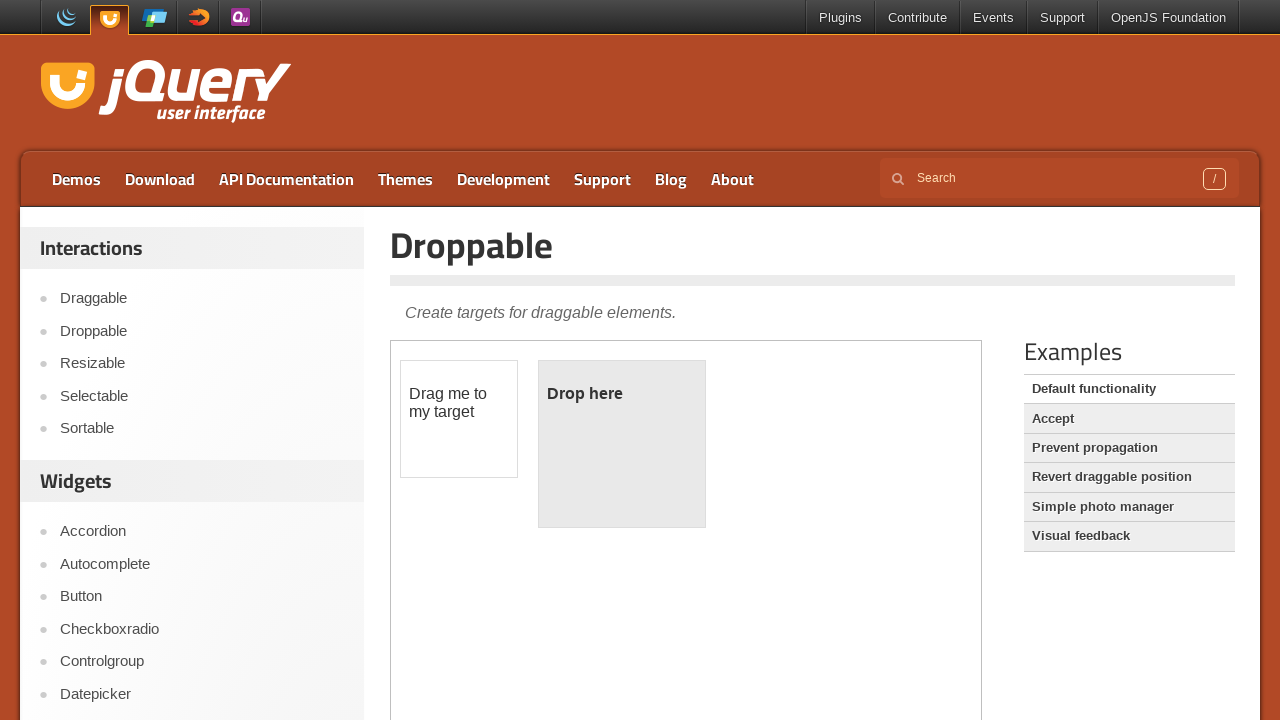

Located the iframe containing drag and drop elements
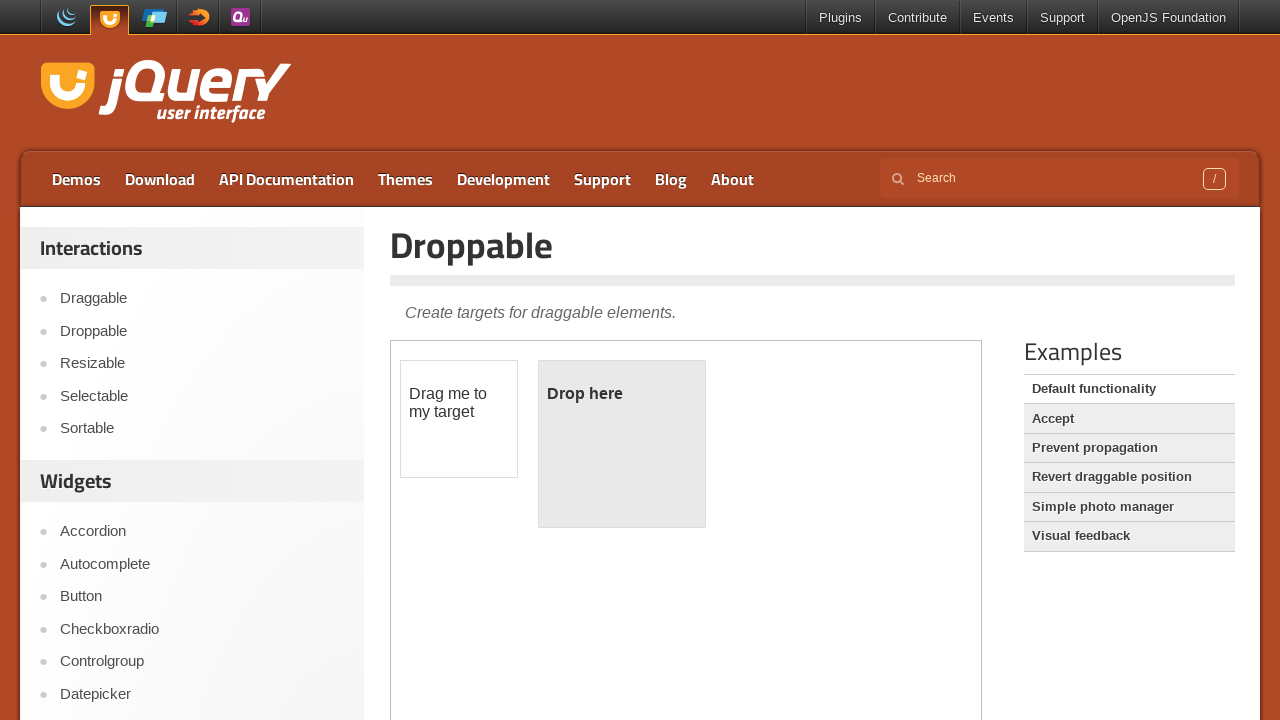

Located the draggable element with id 'draggable'
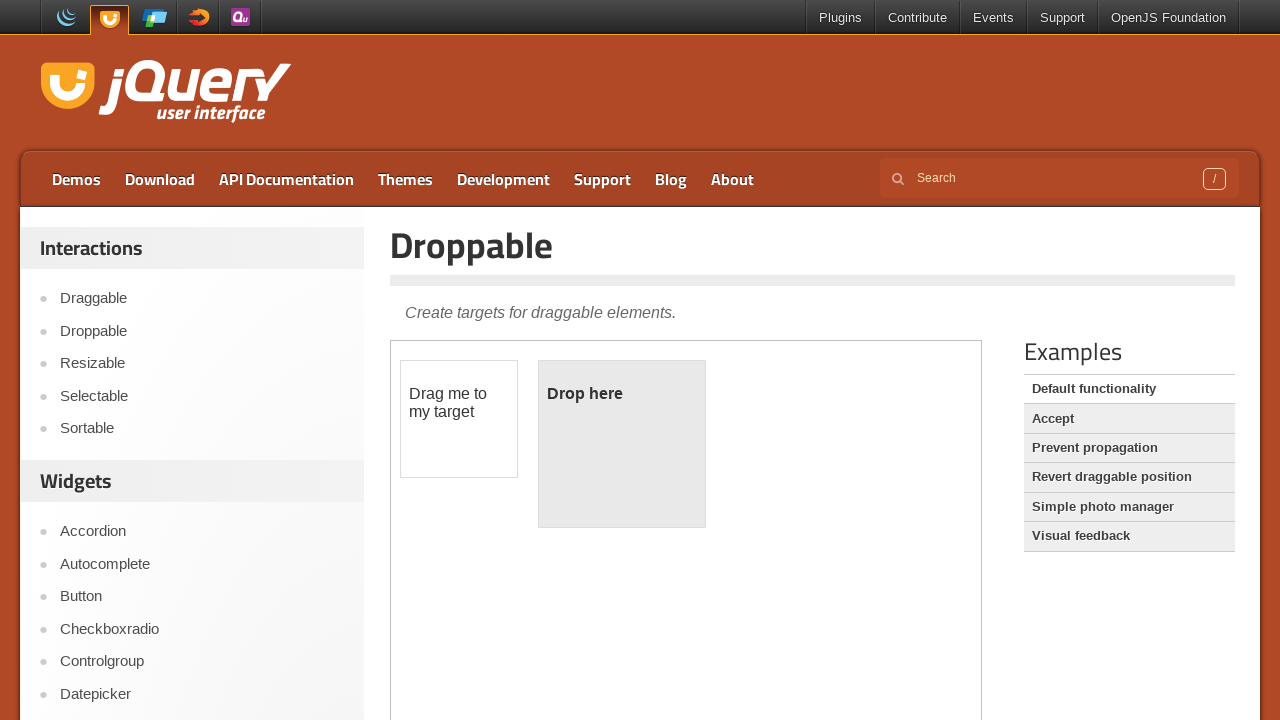

Located the droppable target element with id 'droppable'
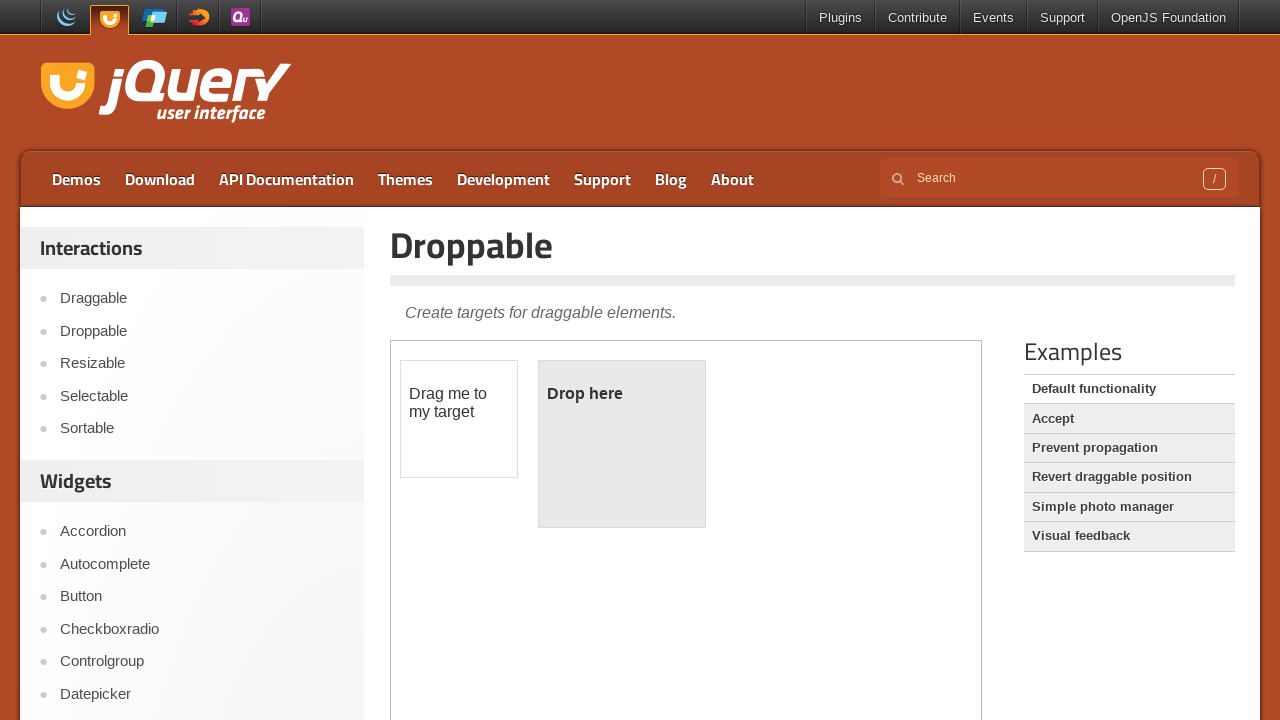

Dragged the draggable element and dropped it onto the droppable target at (622, 444)
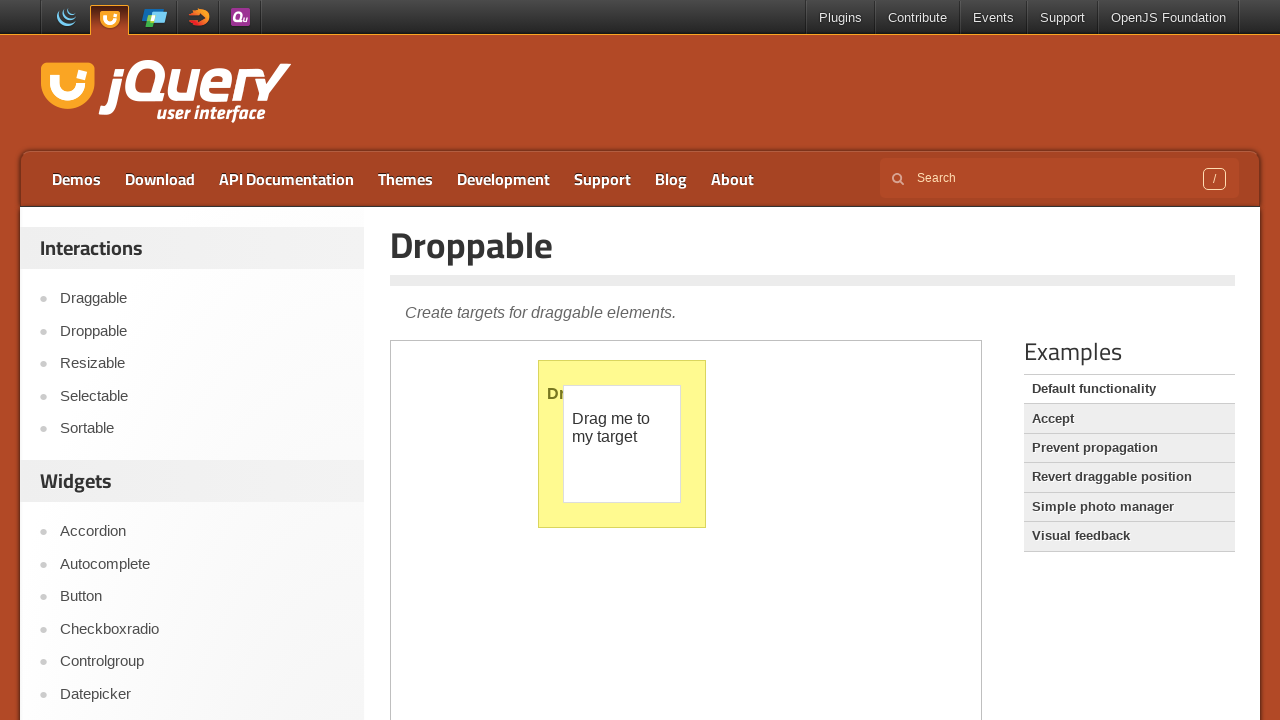

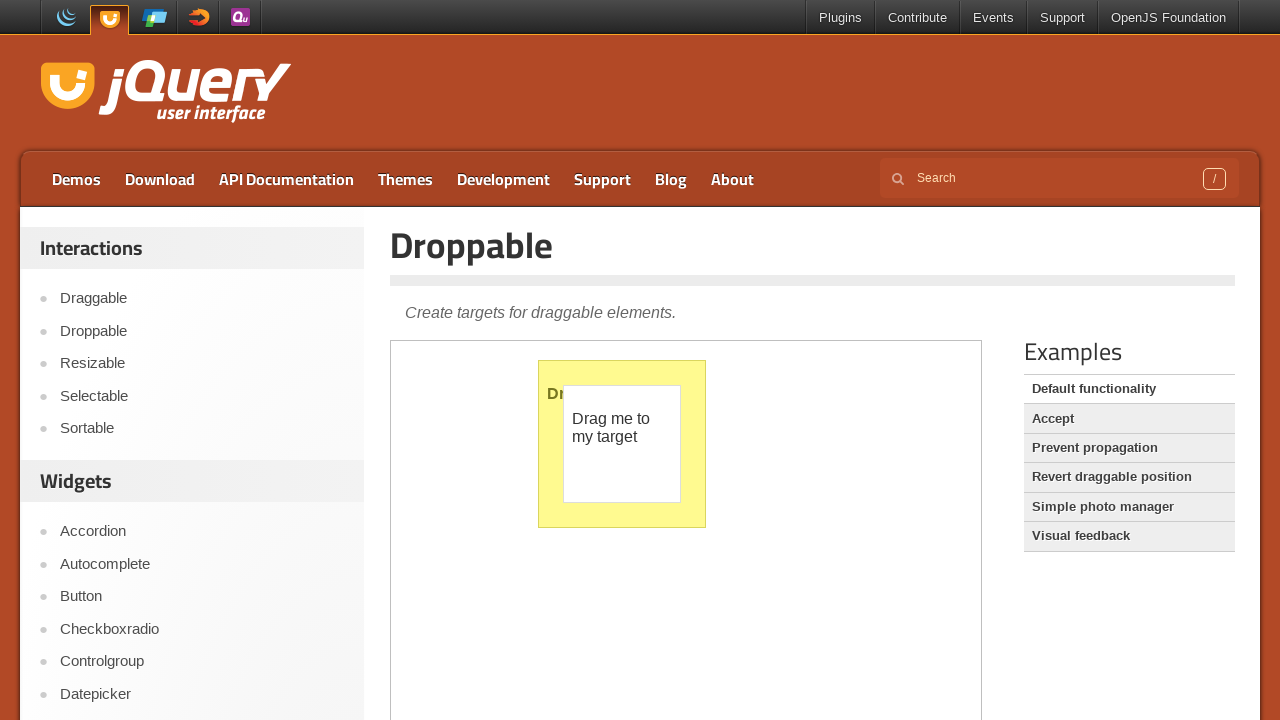